Navigates to a WeChat advertising guide page and verifies the page loads by checking for the page title.

Starting URL: https://ad.weixin.qq.com/guide/106

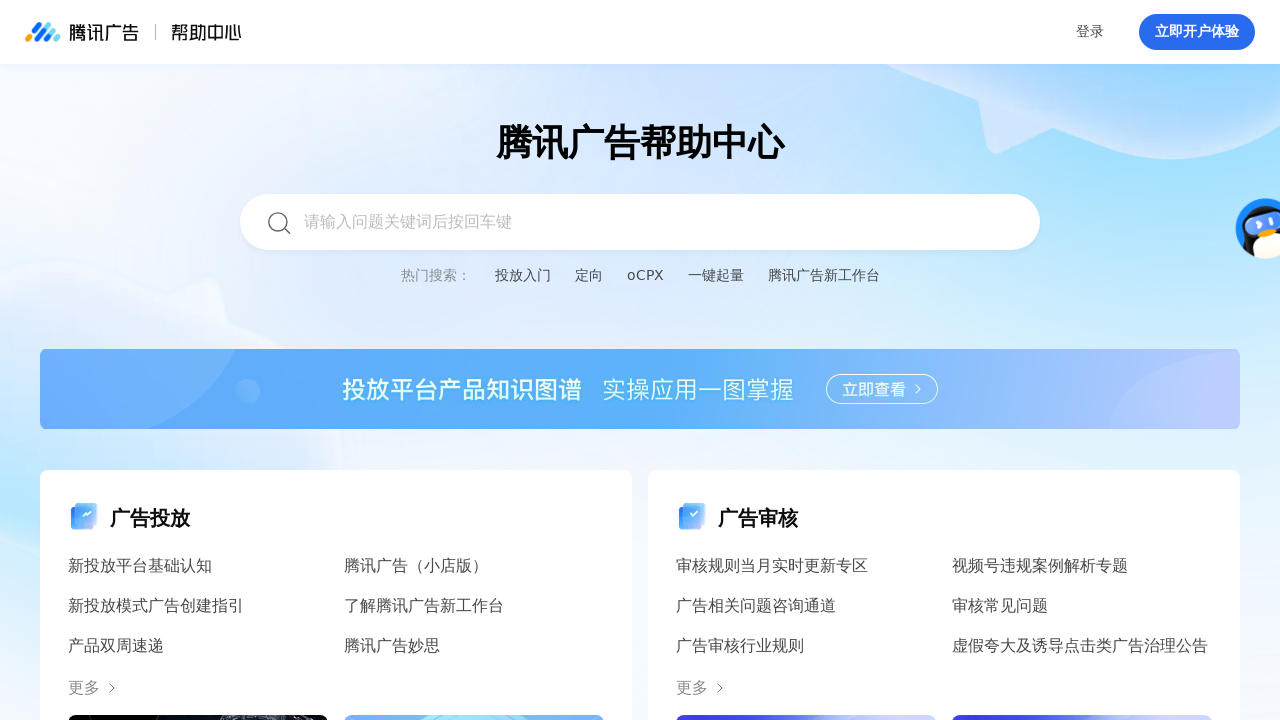

Waited for page DOM content to load
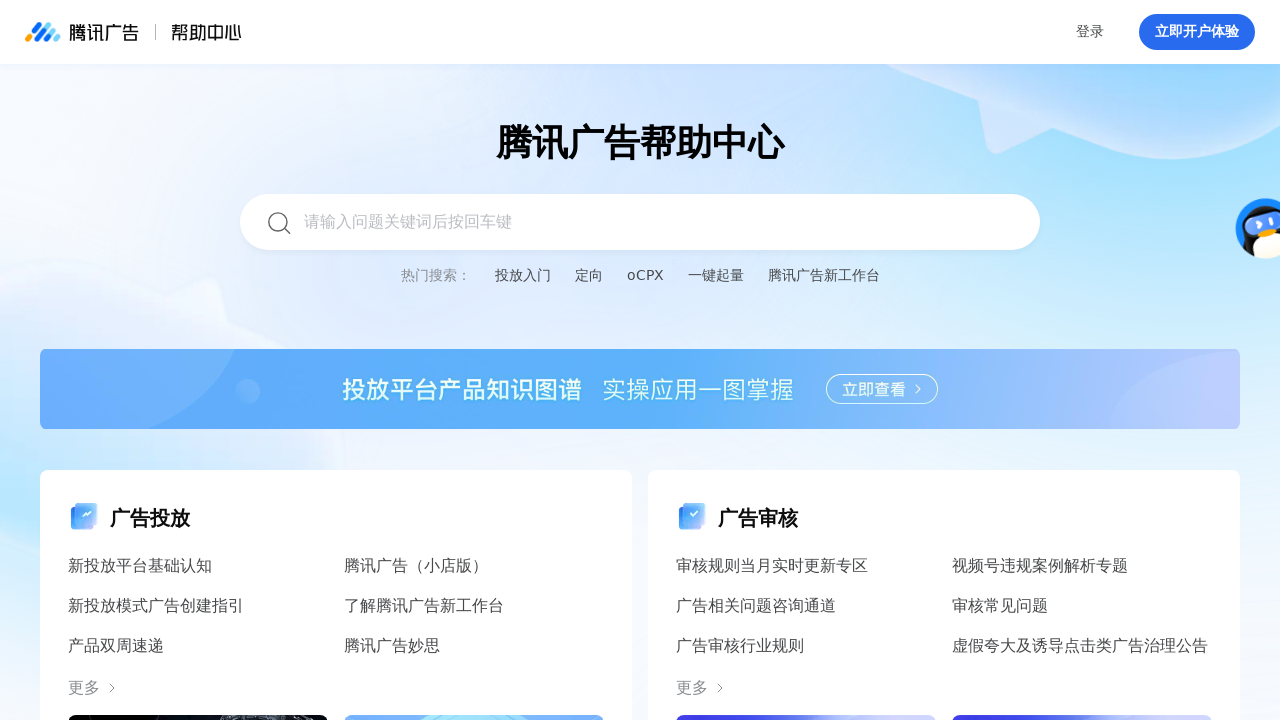

Retrieved page title to verify WeChat advertising guide page loaded
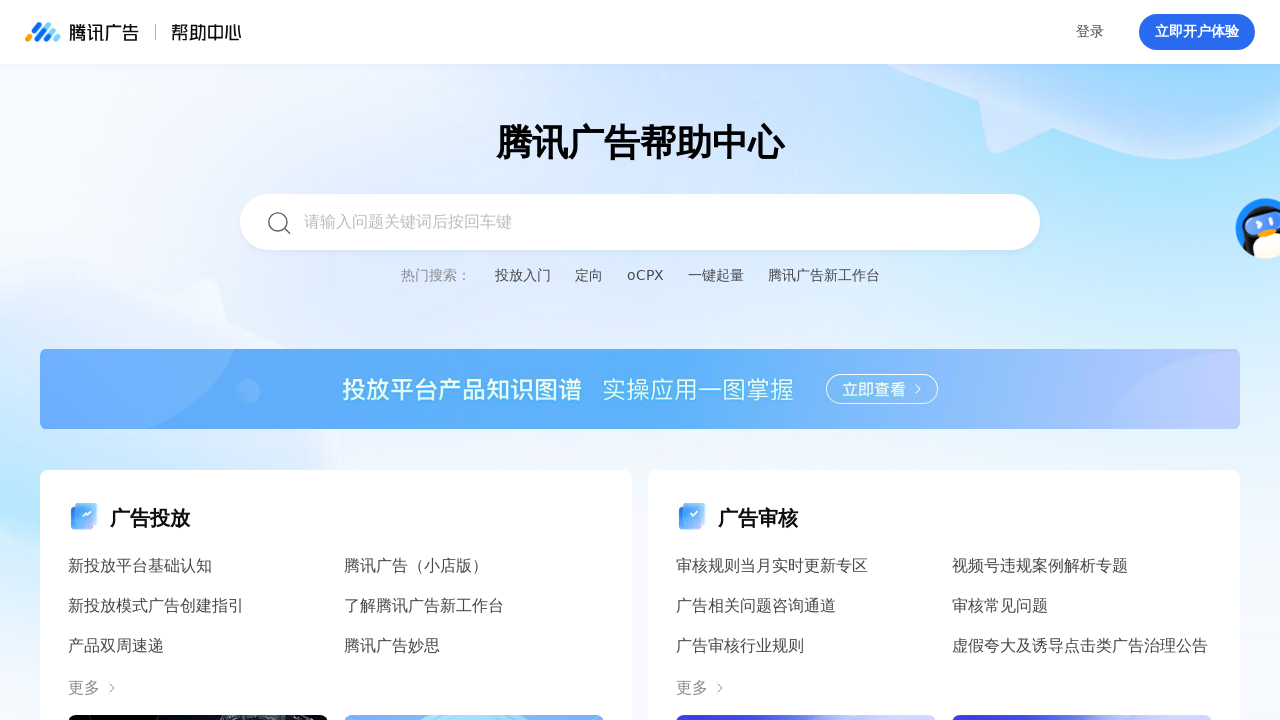

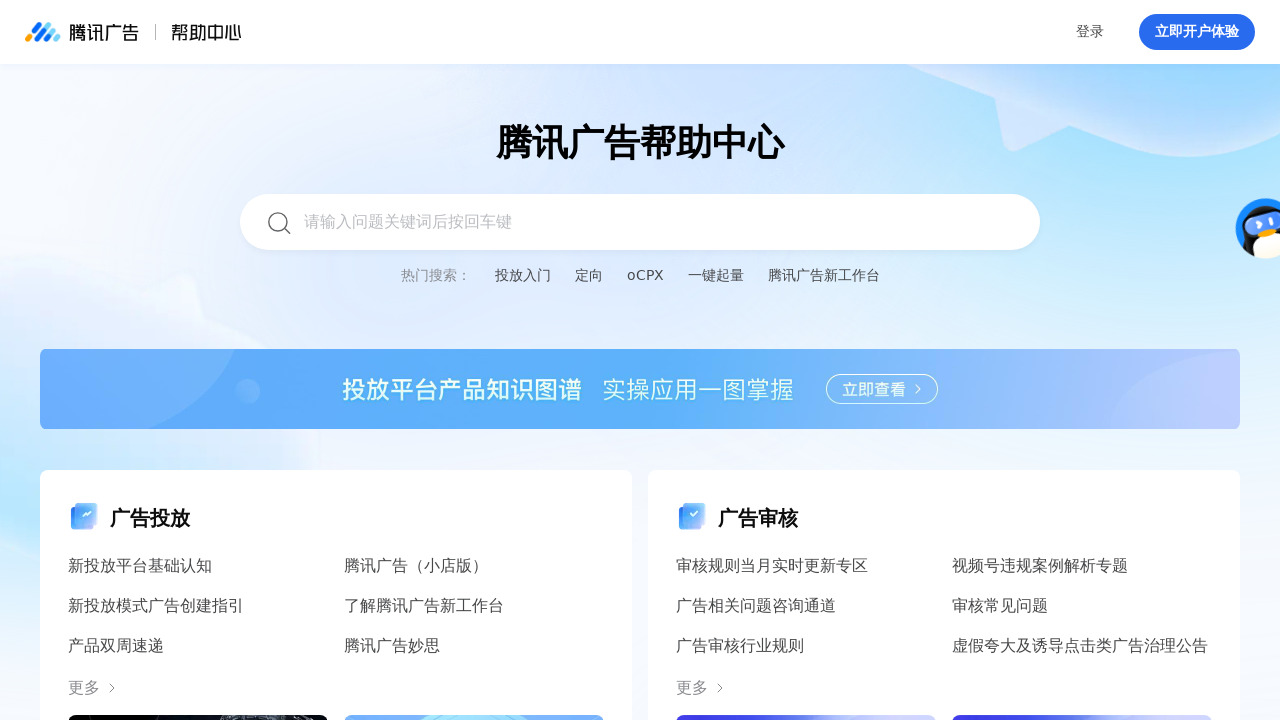